Tests handling of JavaScript prompt alerts by navigating to the alert demo page, triggering a prompt alert, entering text, and accepting it

Starting URL: http://demo.automationtesting.in/Alerts.html

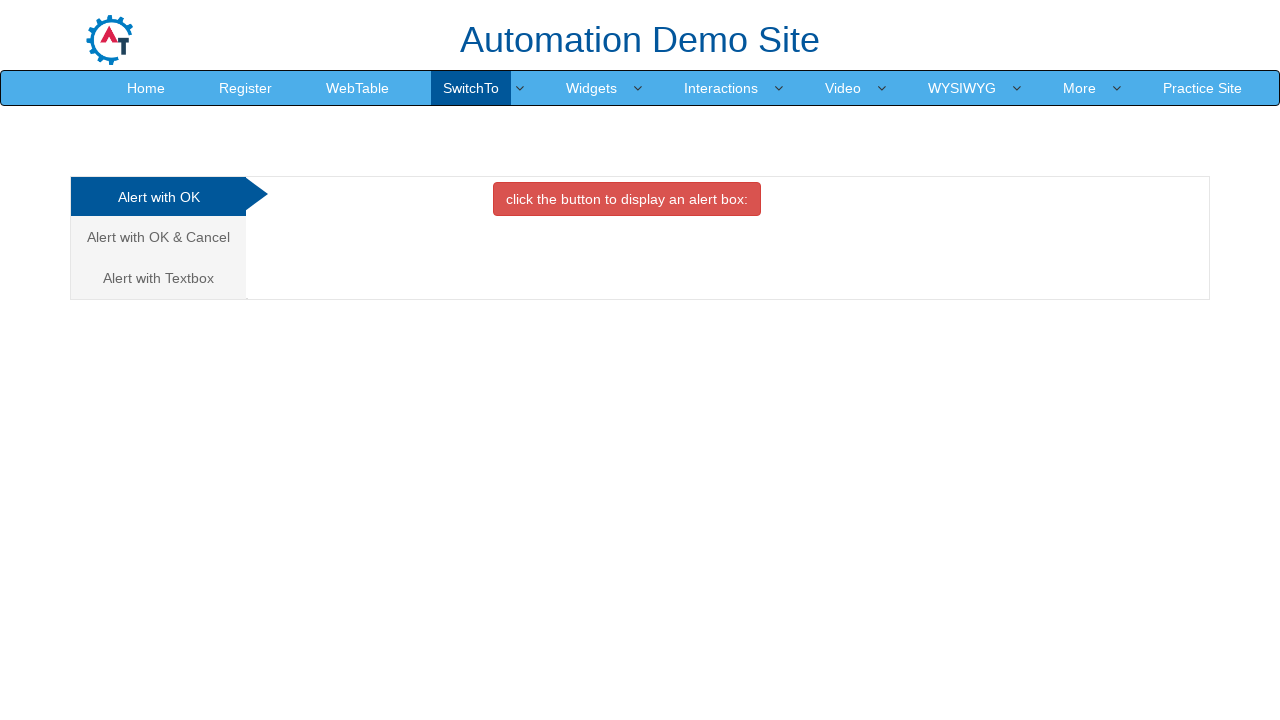

Navigated to alert demo page
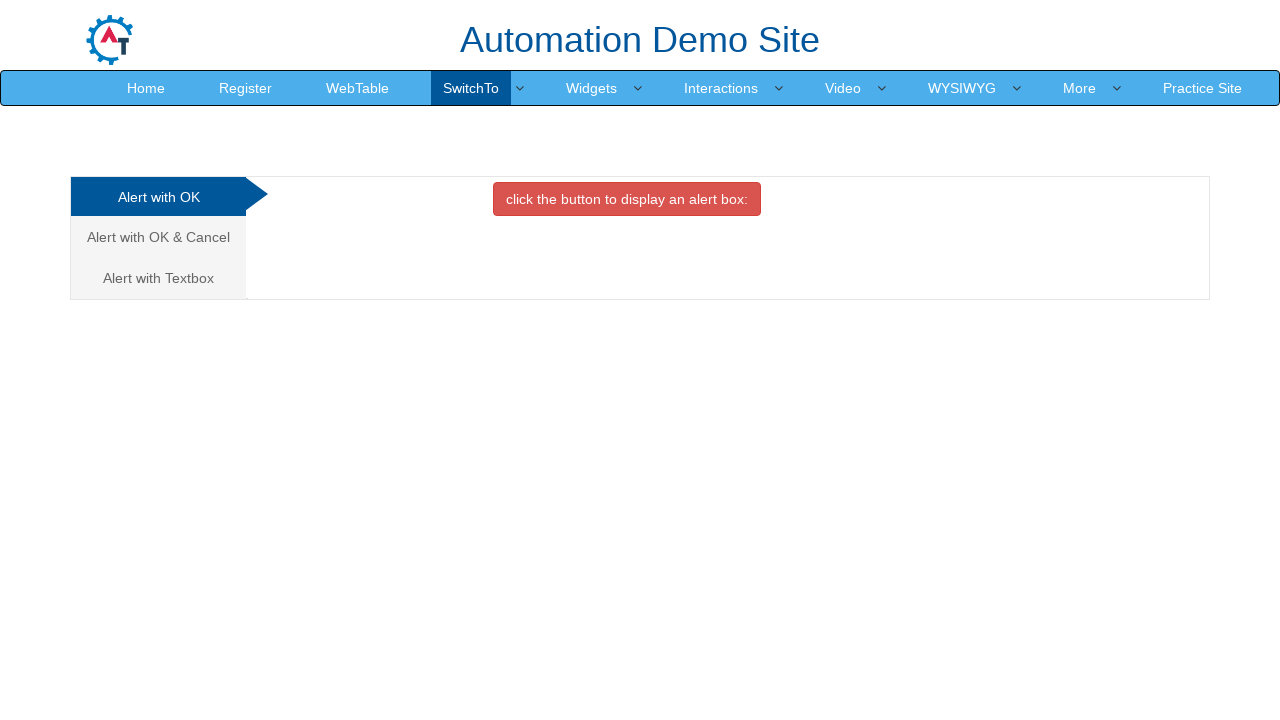

Clicked on 'Alert with Textbox' tab at (158, 278) on xpath=//a[text()='Alert with Textbox ']
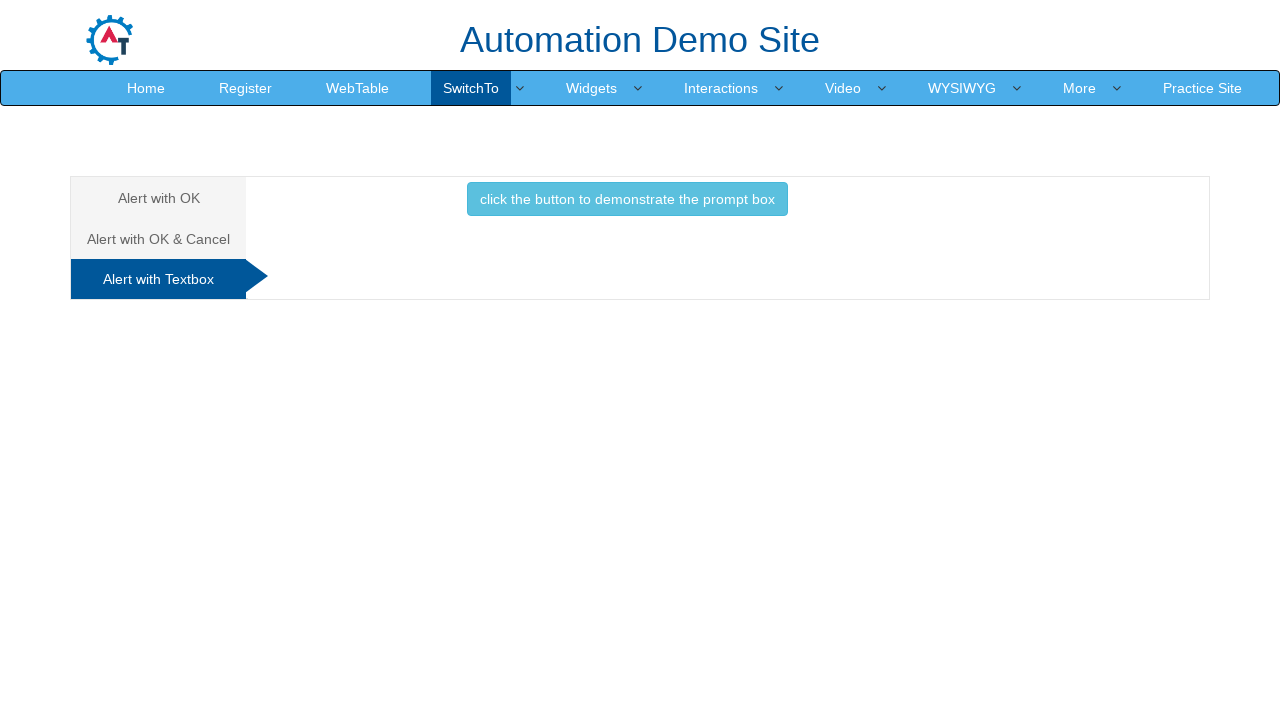

Set up dialog handler to accept prompt with 'Testing'
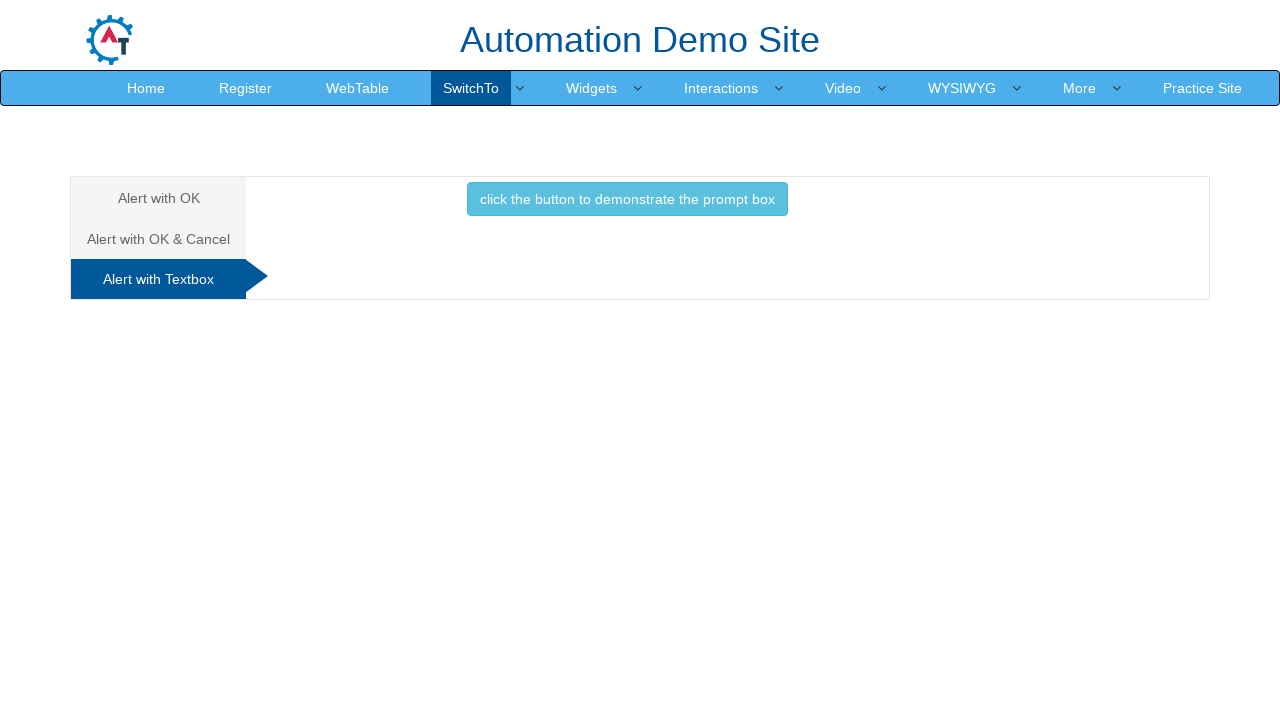

Clicked button to trigger prompt alert at (627, 199) on xpath=//button[@class='btn btn-info']
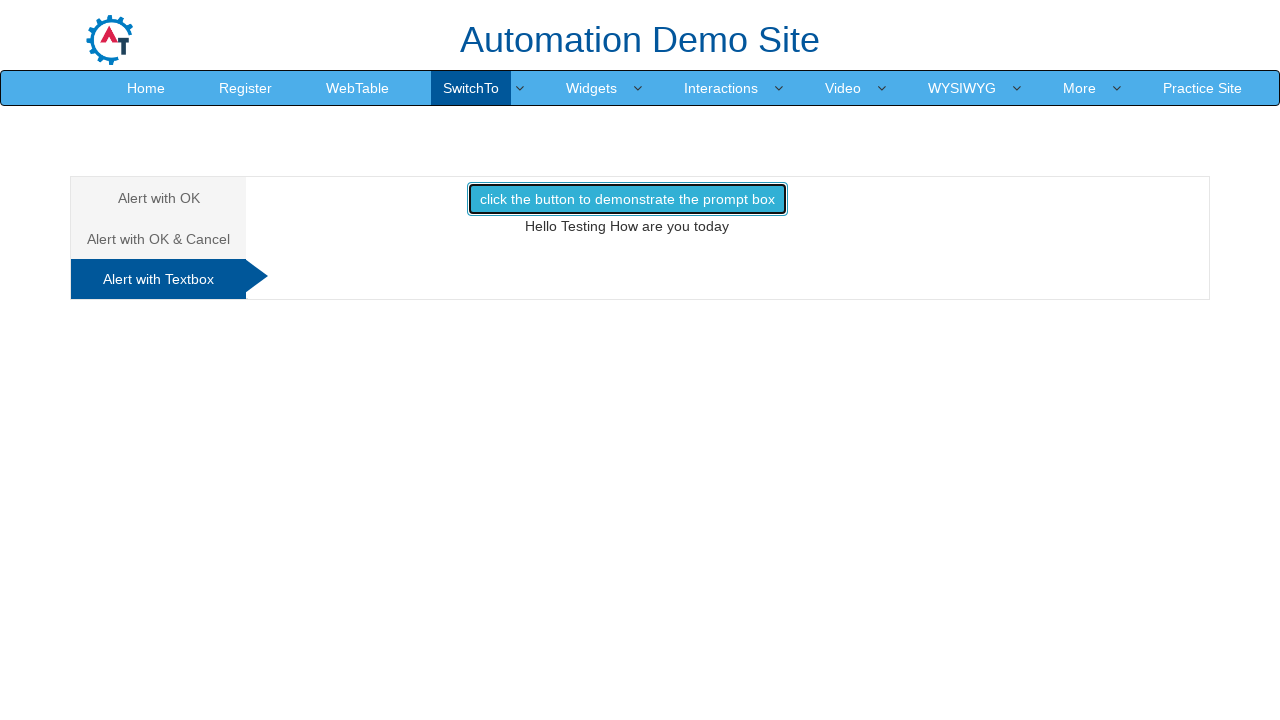

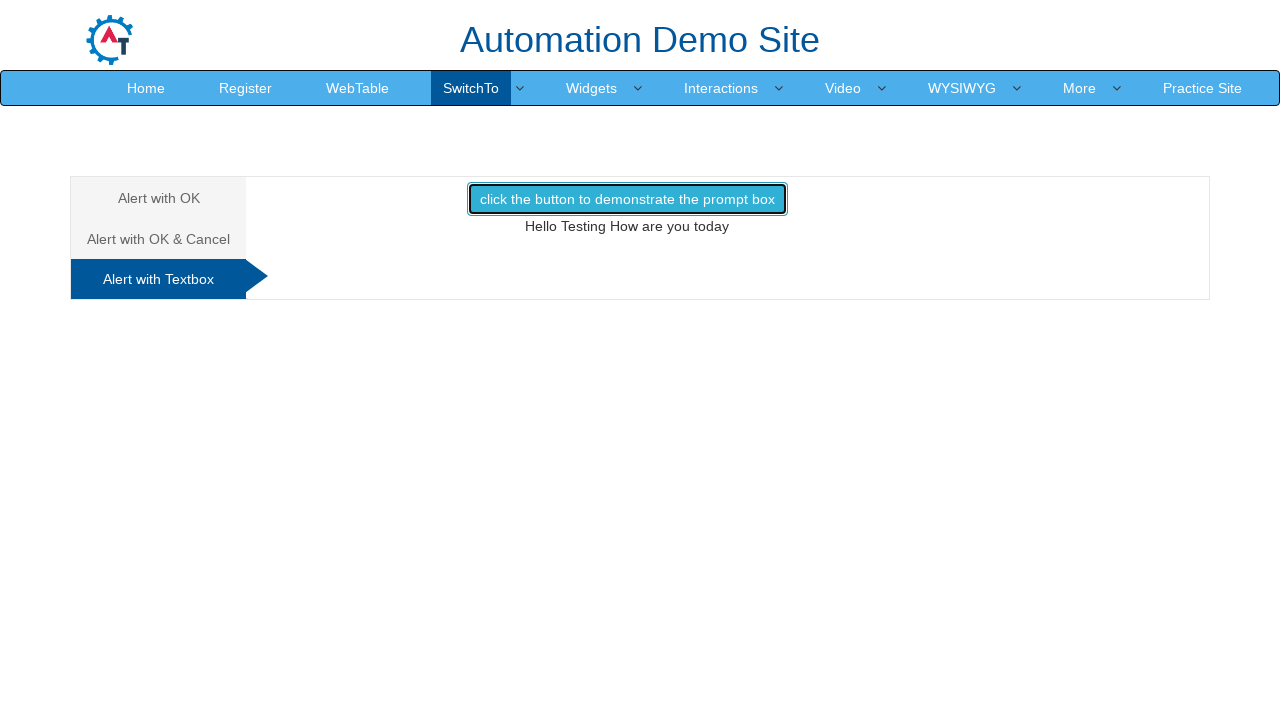